Tests JavaScript event handling by clicking various event buttons (blur, click, context menu, double click, focus, key events, mouse events) to trigger all JavaScript events on the page.

Starting URL: https://testpages.herokuapp.com/styled/events/javascript-events.html

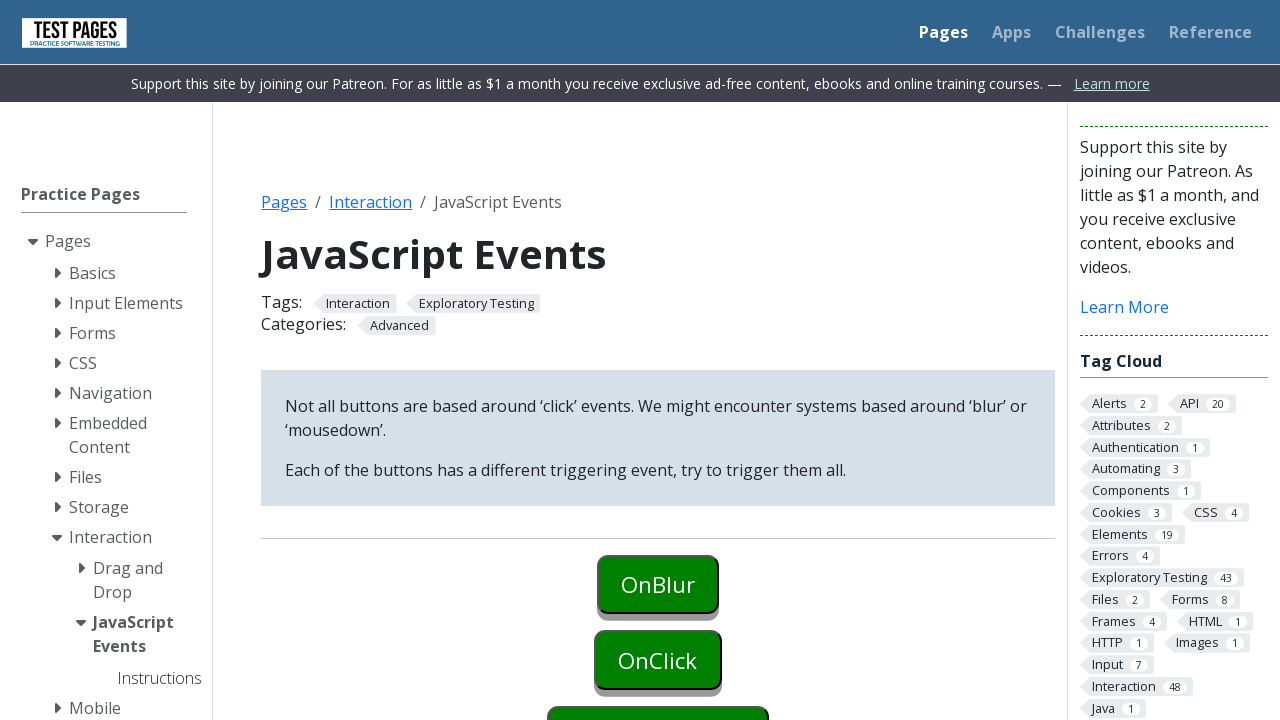

Clicked onblur button to trigger blur event at (658, 584) on #onblur
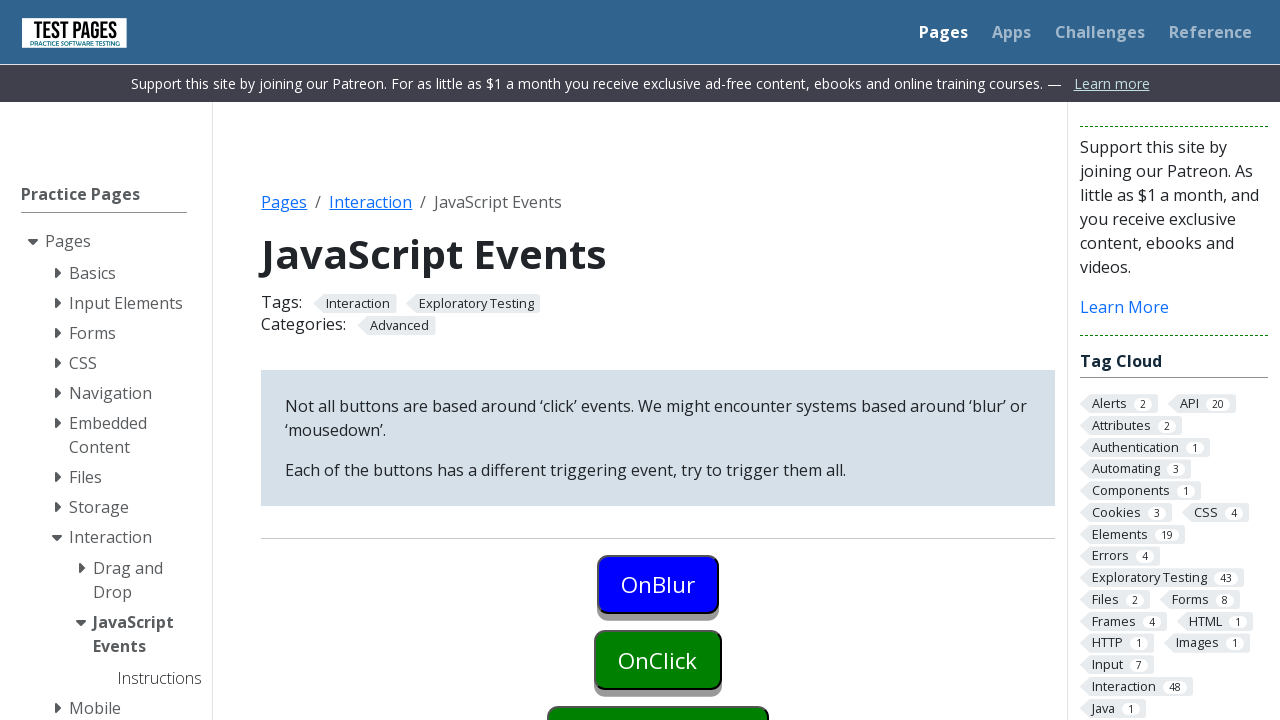

Clicked onclick button (first click) at (658, 660) on #onclick
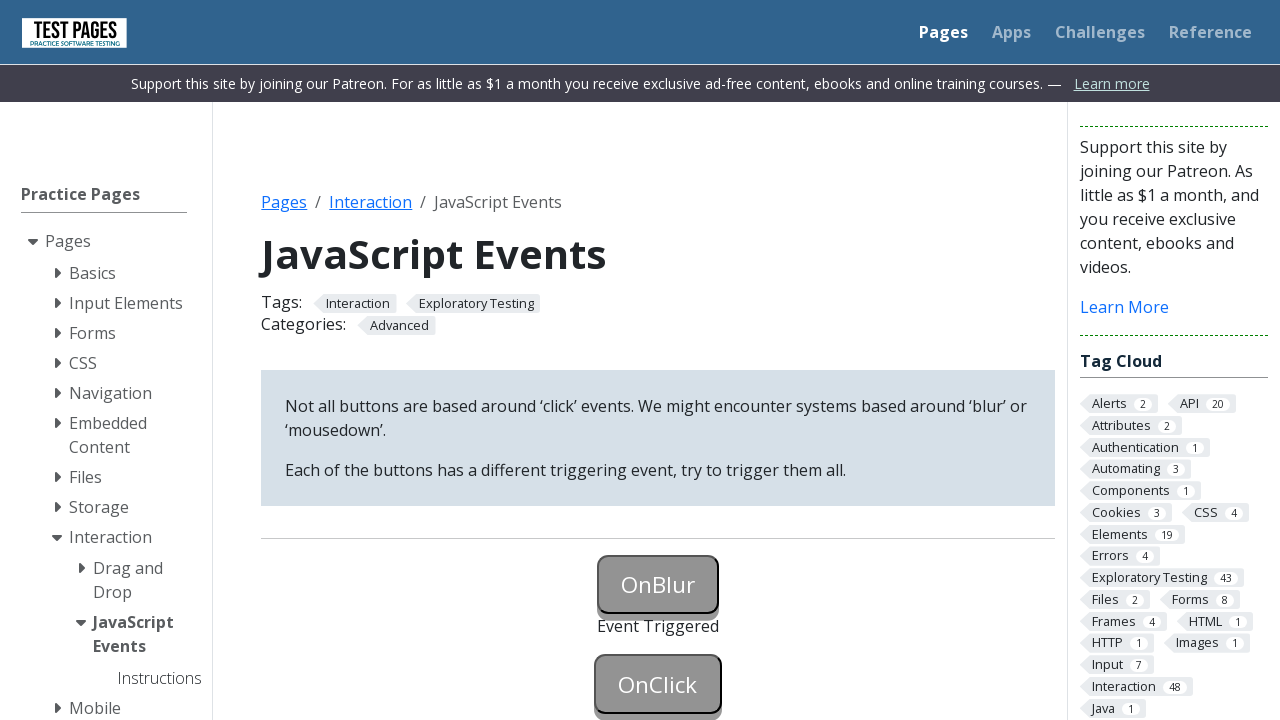

Clicked onclick button (second click) at (658, 684) on #onclick
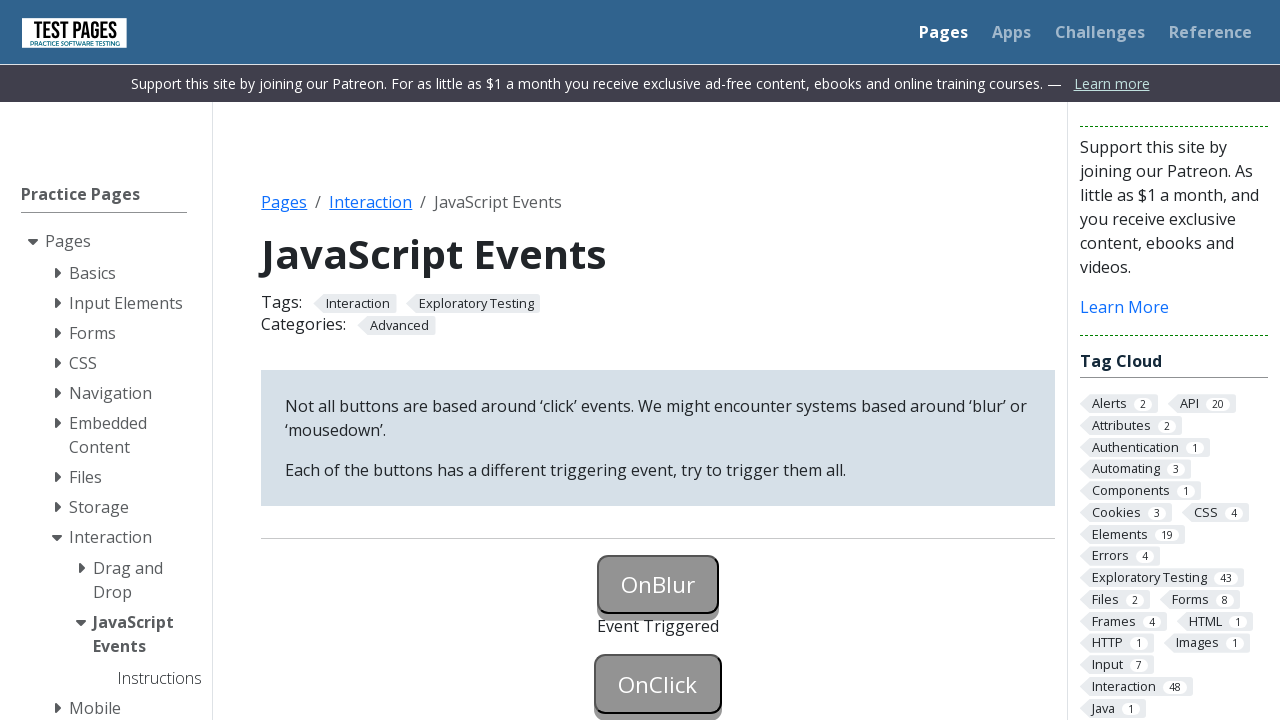

Right-clicked on context menu button to trigger context menu event at (658, 360) on #oncontextmenu
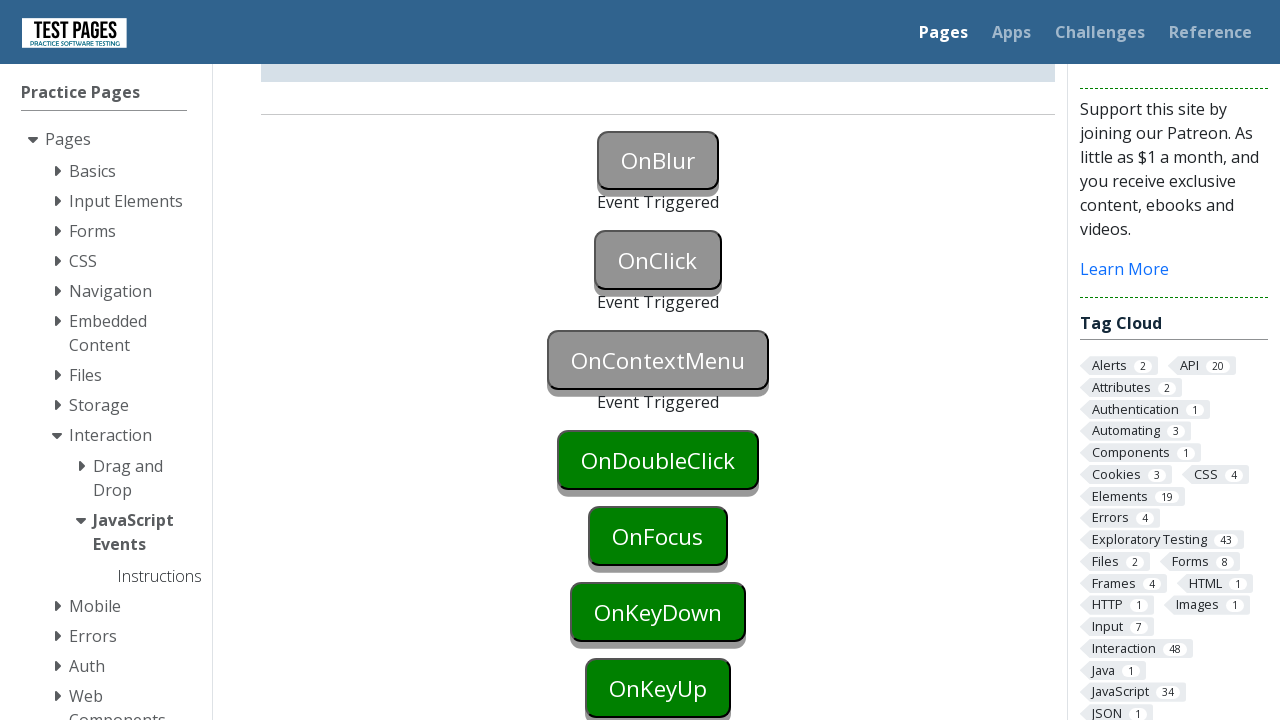

Double-clicked on double click button to trigger double click event at (658, 460) on #ondoubleclick
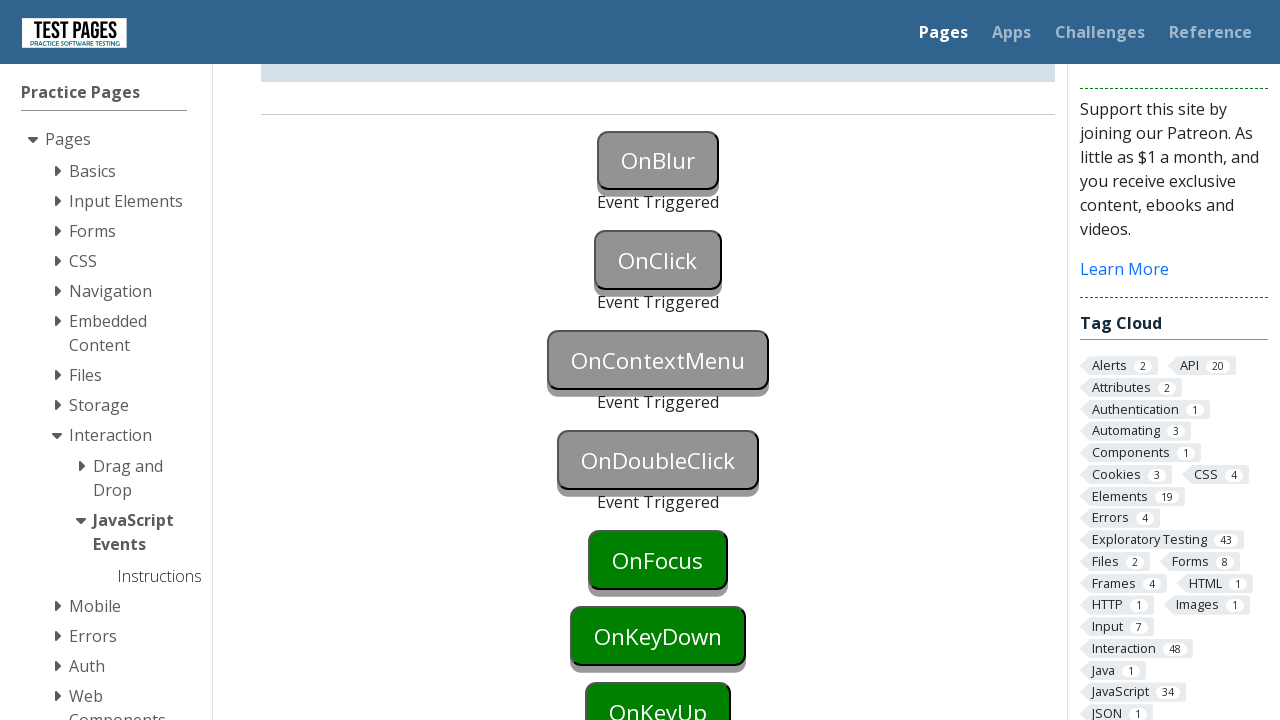

Clicked on focus button to trigger focus event at (658, 560) on #onfocus
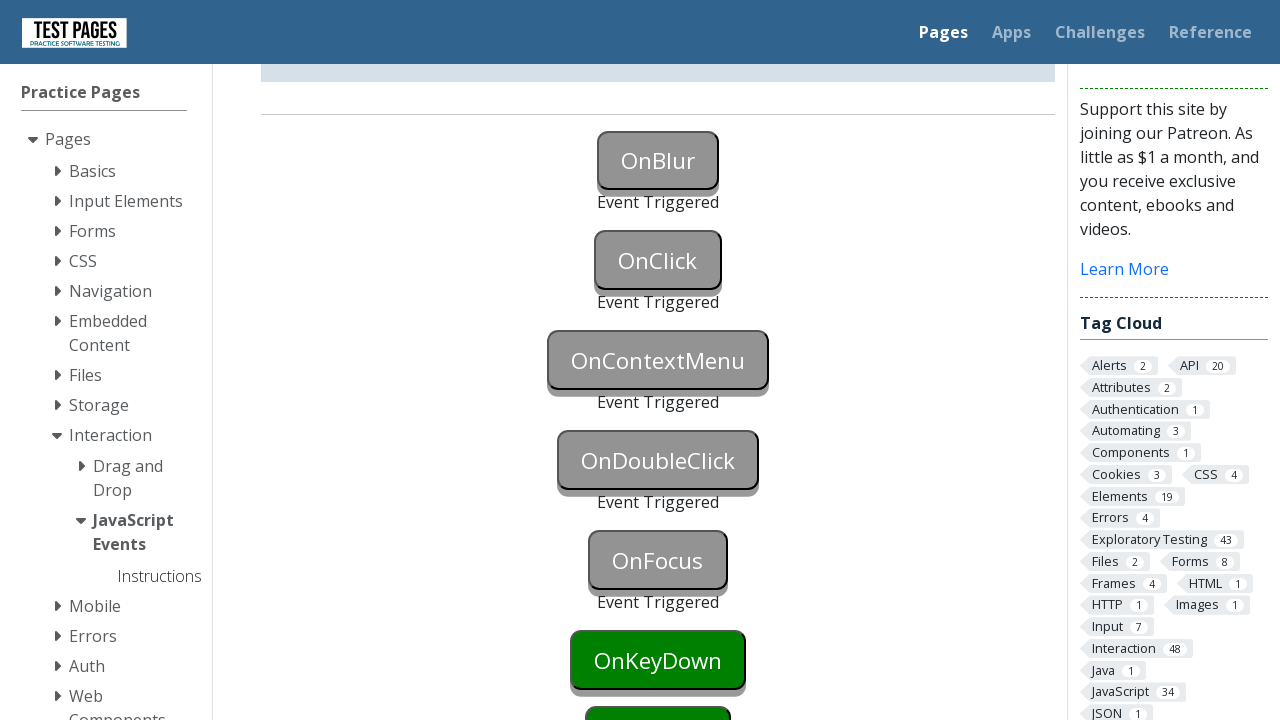

Clicked on keydown button at (658, 660) on #onkeydown
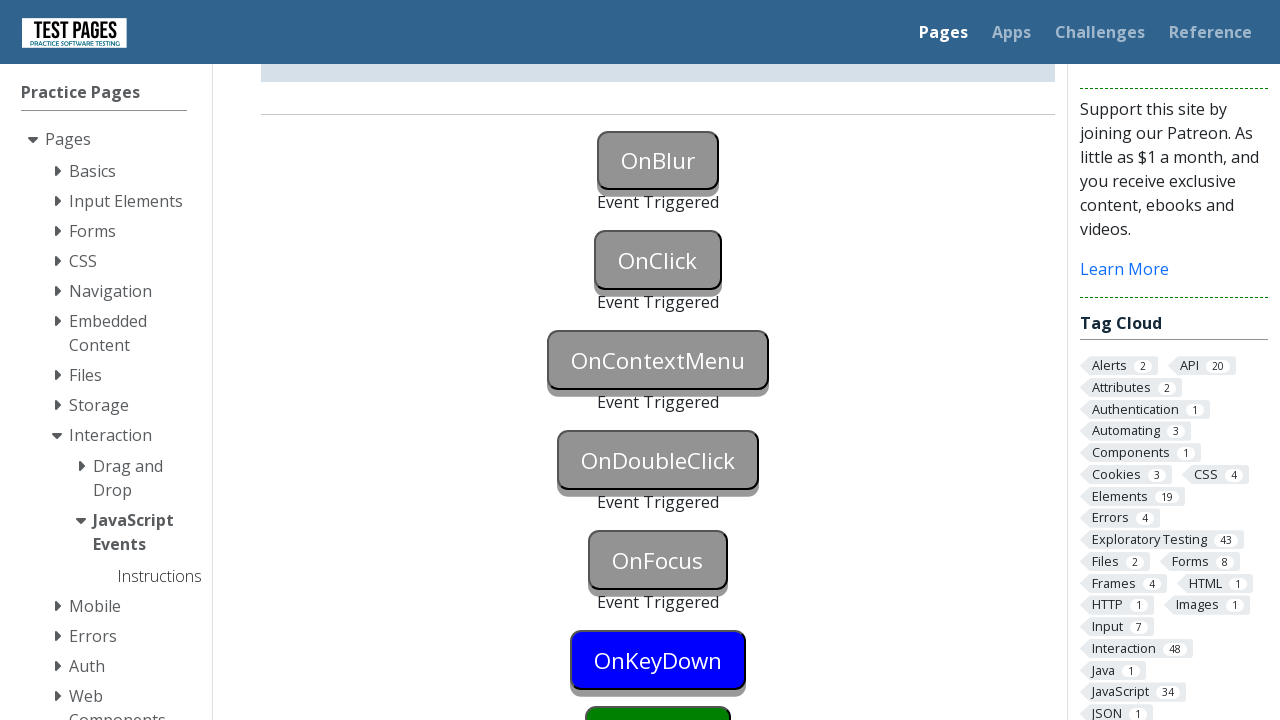

Pressed Enter key to trigger keydown event
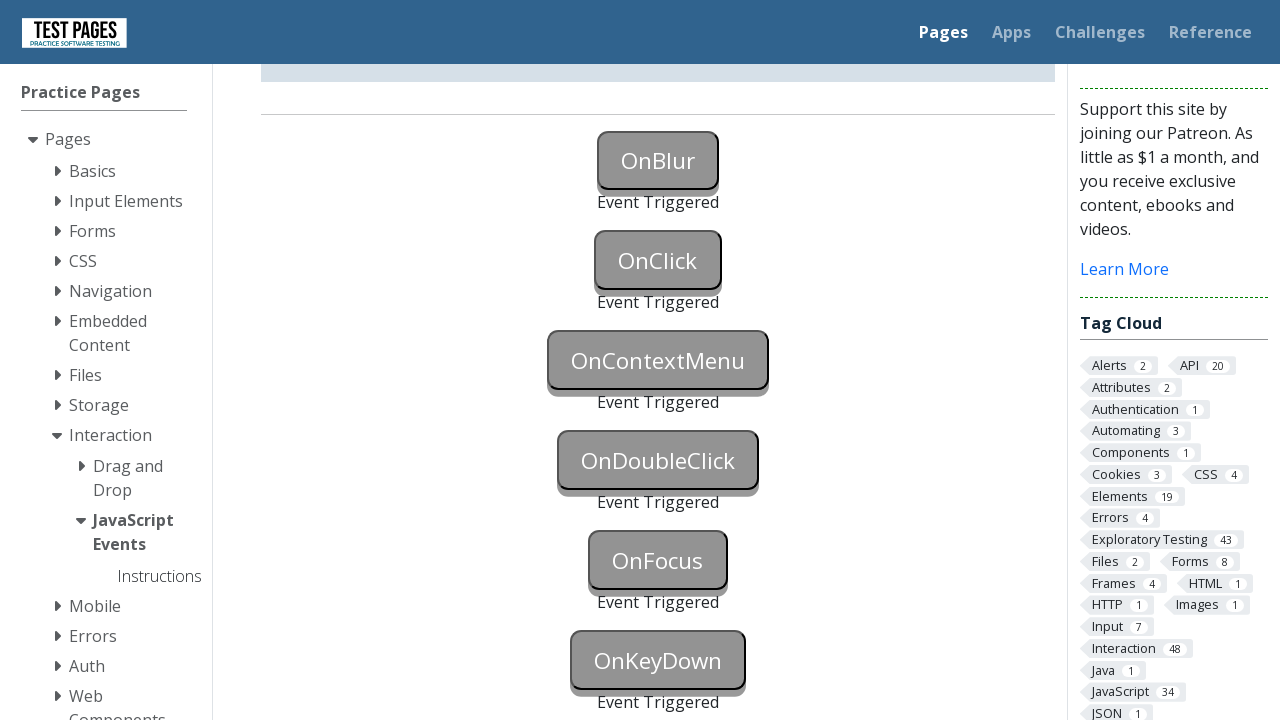

Clicked on keyup button at (658, 360) on #onkeyup
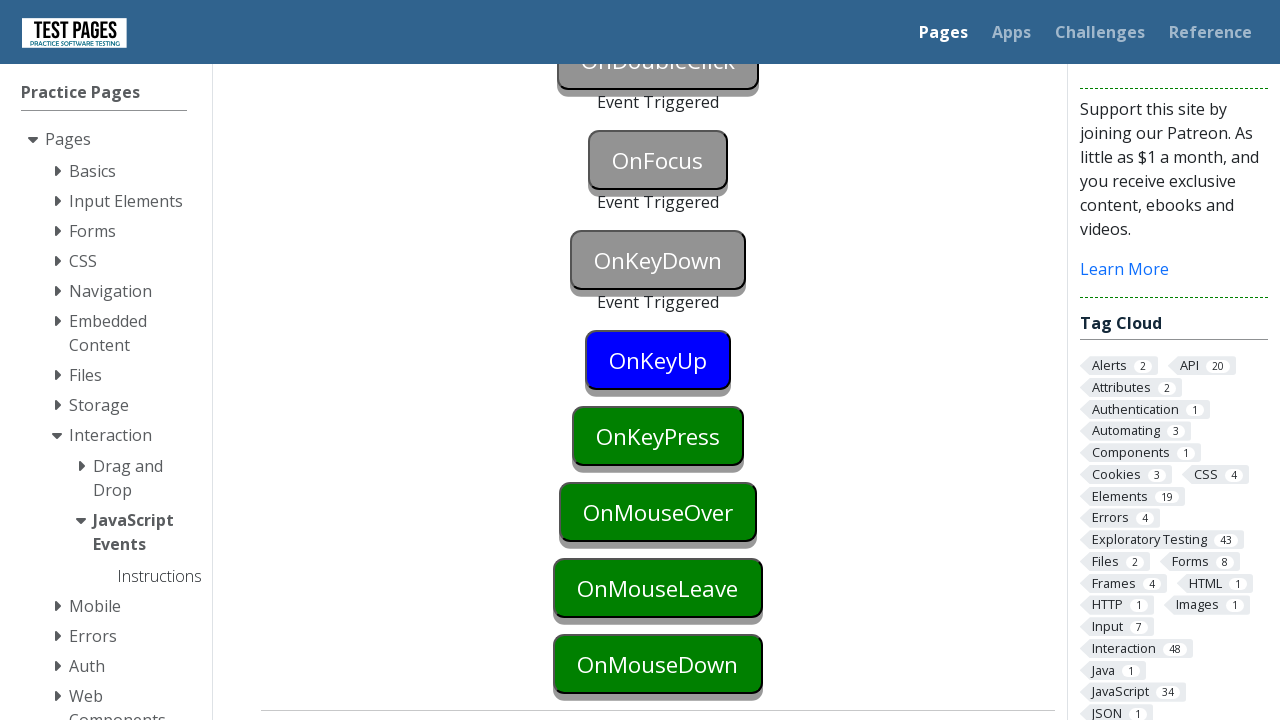

Pressed Enter key to trigger keyup event
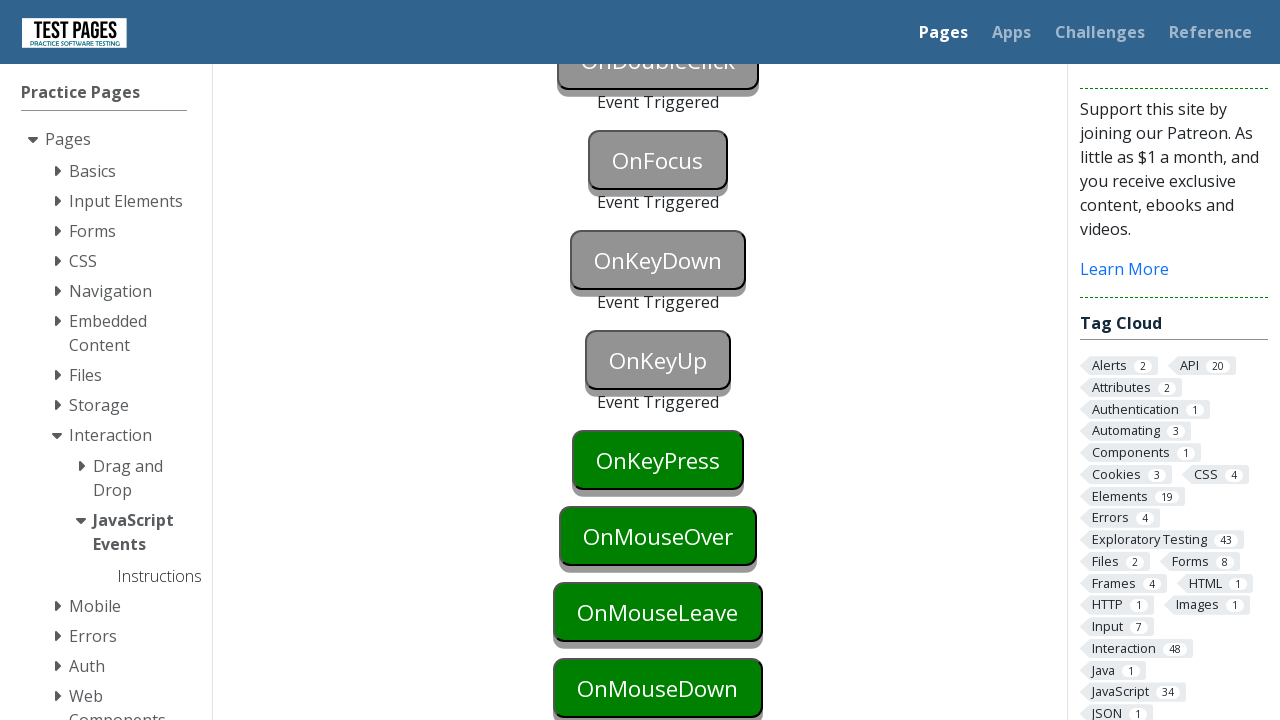

Clicked on keypress button at (658, 460) on #onkeypress
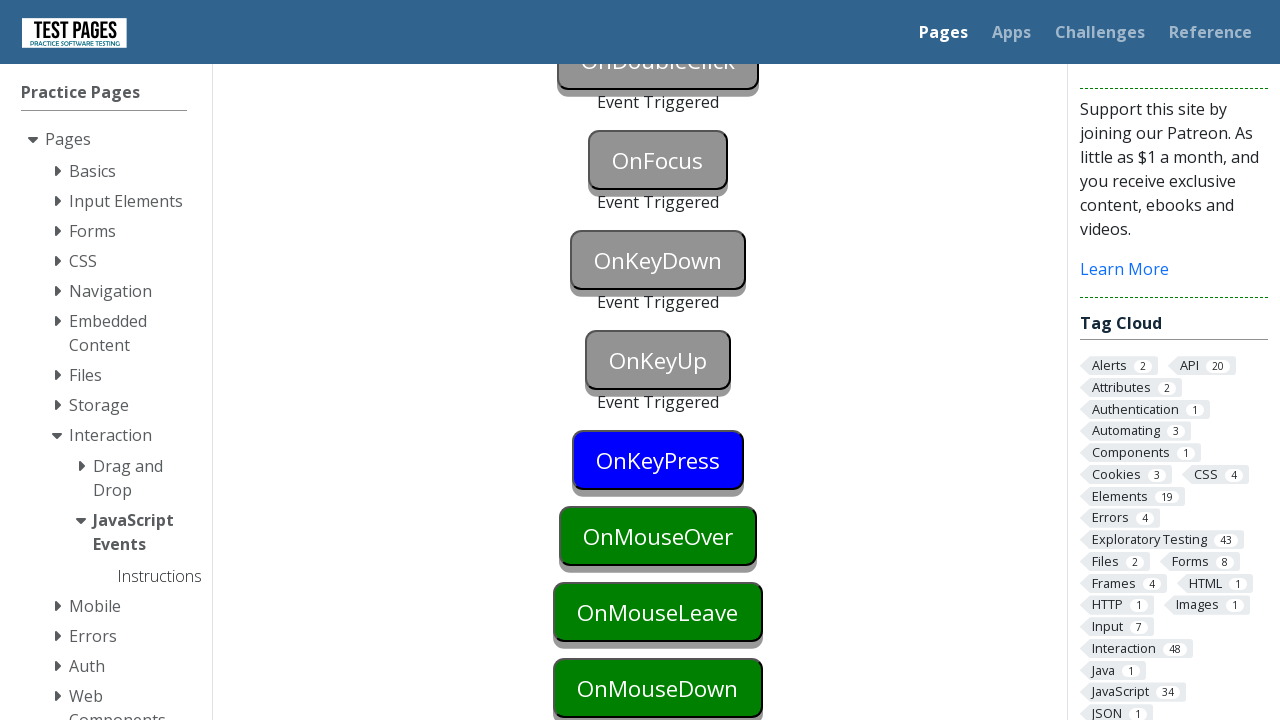

Pressed Enter key to trigger keypress event
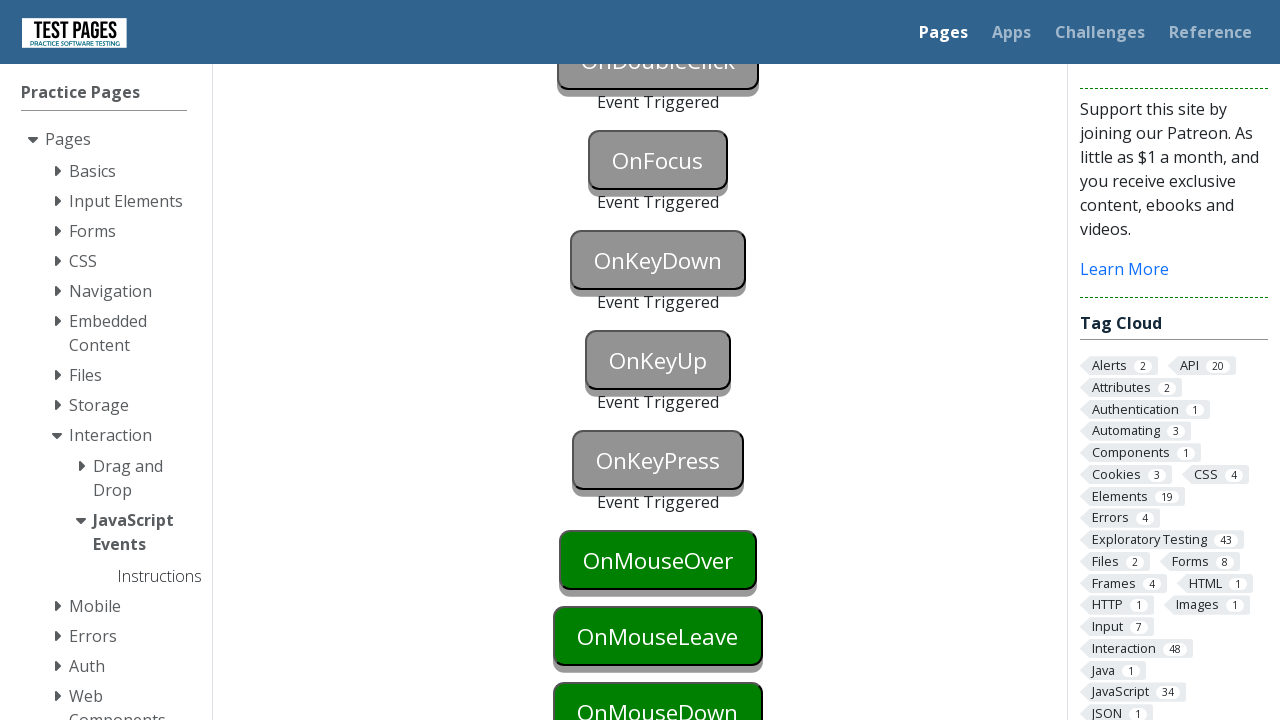

Hovered over mouseover button to trigger mouseover event at (658, 560) on #onmouseover
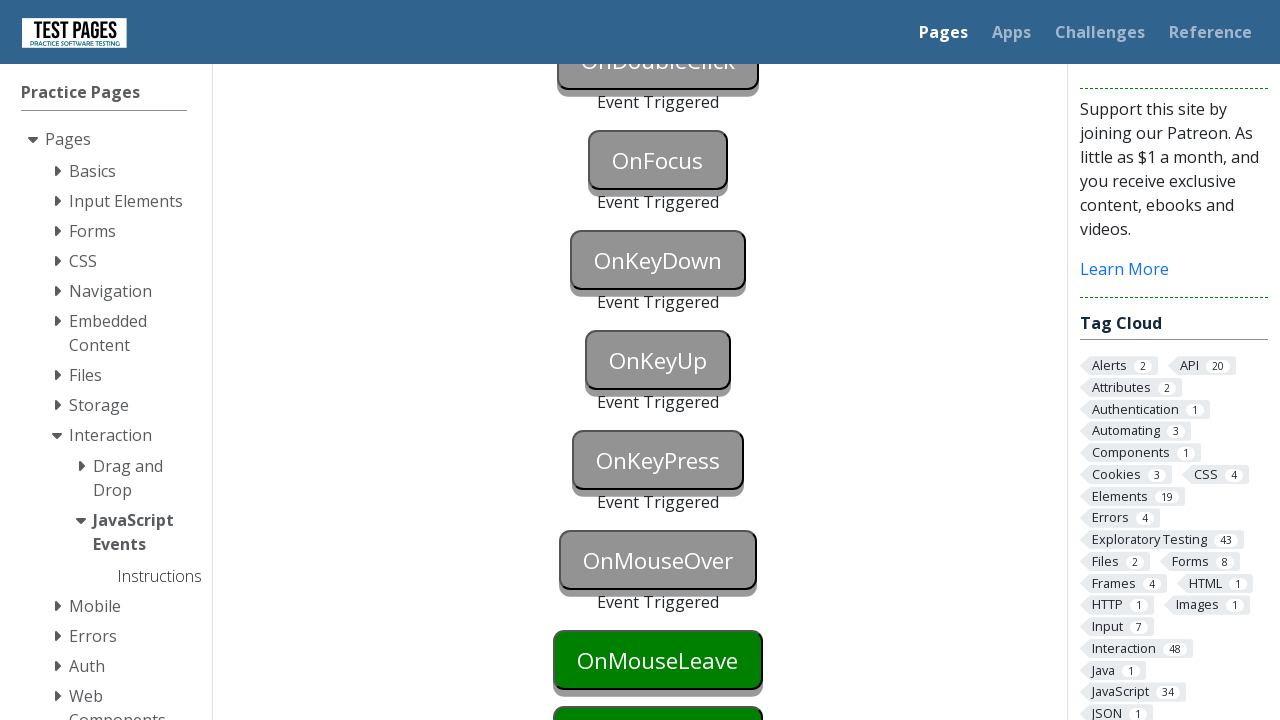

Hovered over mouseleave button to trigger mouseleave event on previous element at (658, 660) on #onmouseleave
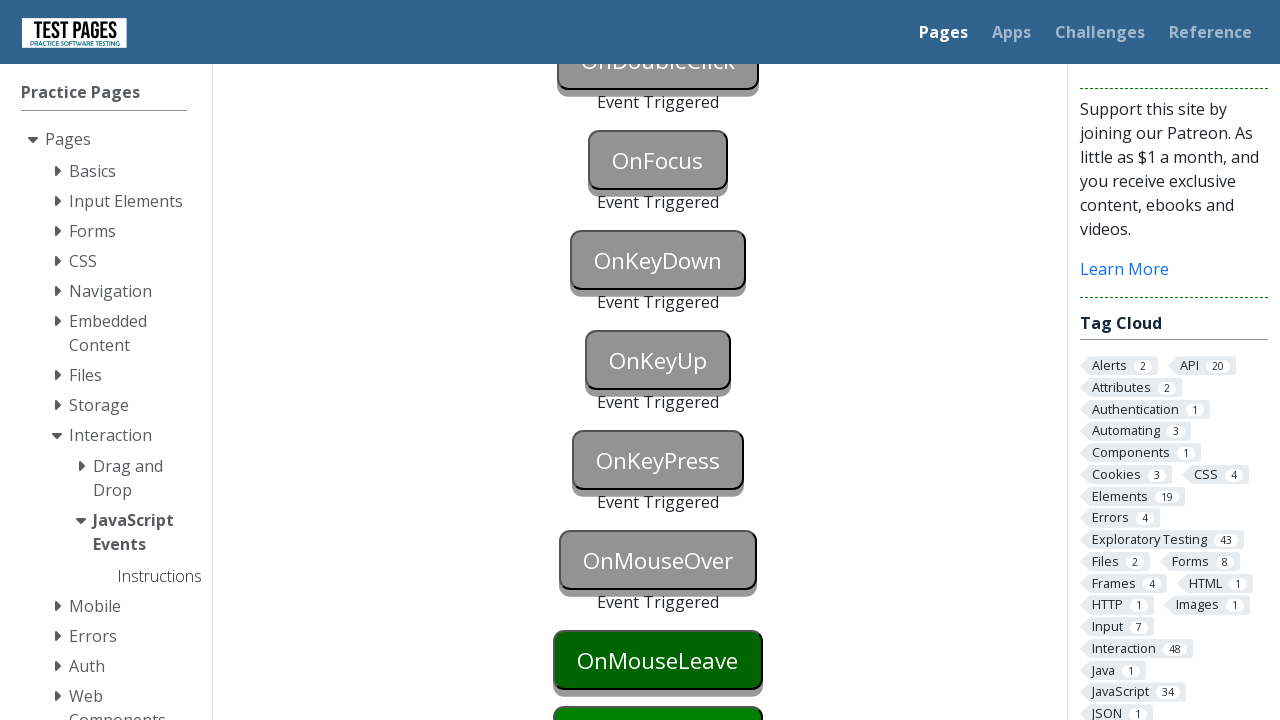

Hovered over mouseover button again to trigger mouseover event at (658, 560) on #onmouseover
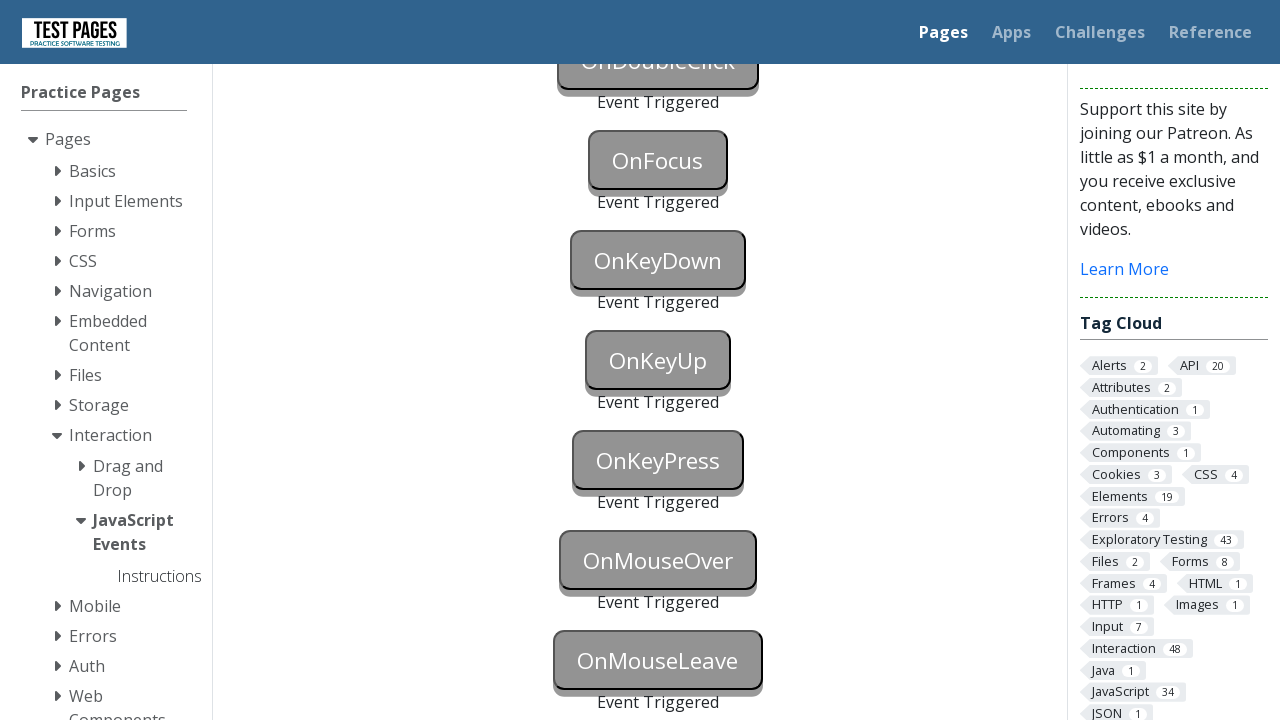

Clicked on mousedown button to trigger mousedown event at (658, 360) on #onmousedown
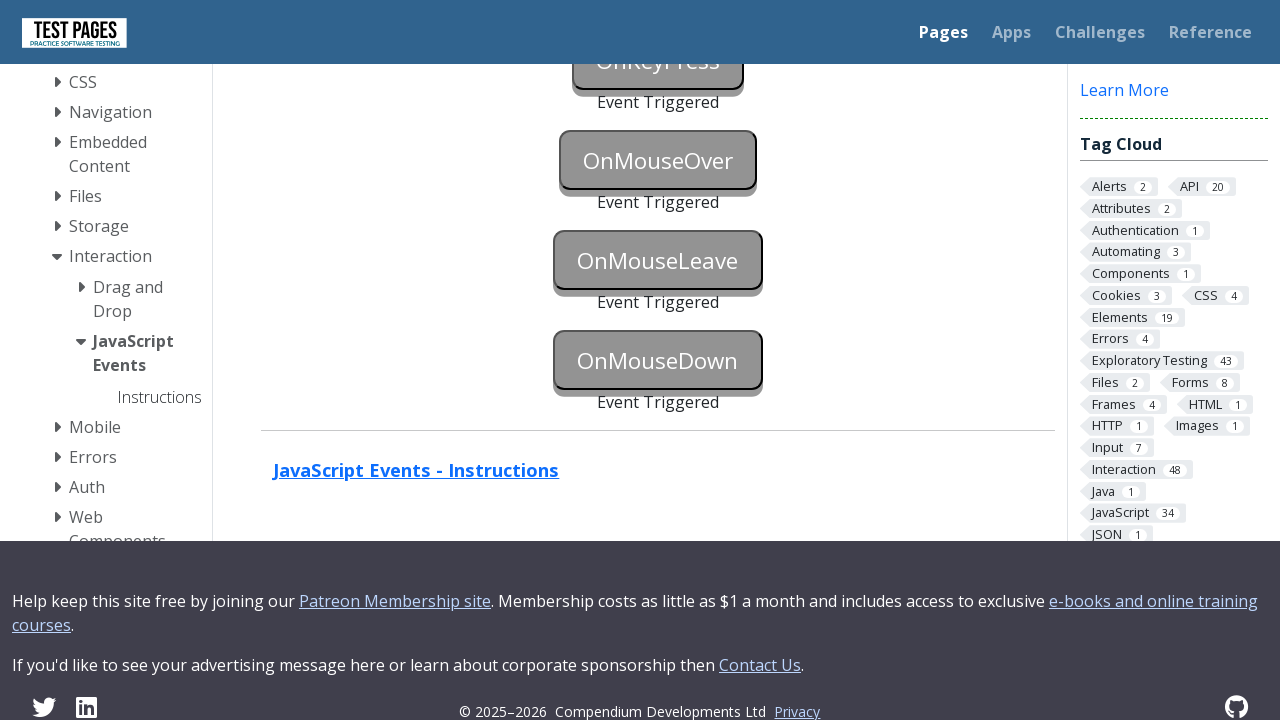

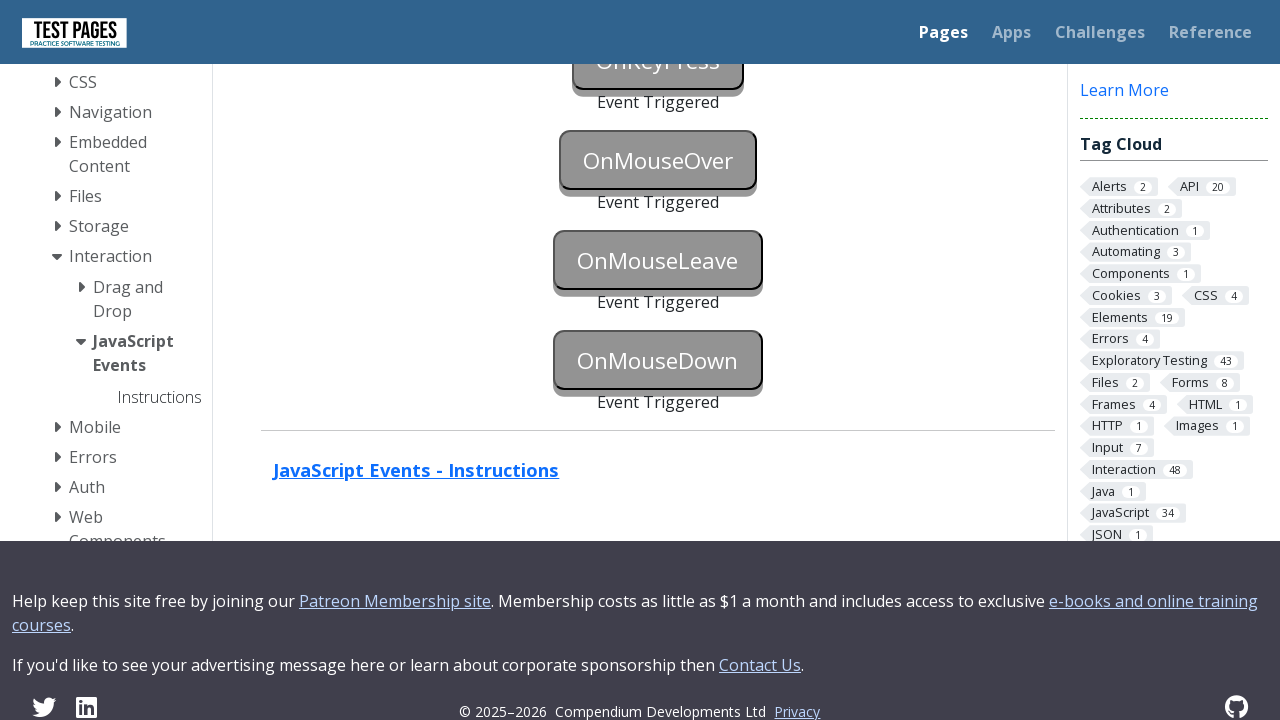